Automates the Human Benchmark typing test by reading the displayed text and typing it into the input field using browser automation.

Starting URL: https://humanbenchmark.com/tests/typing

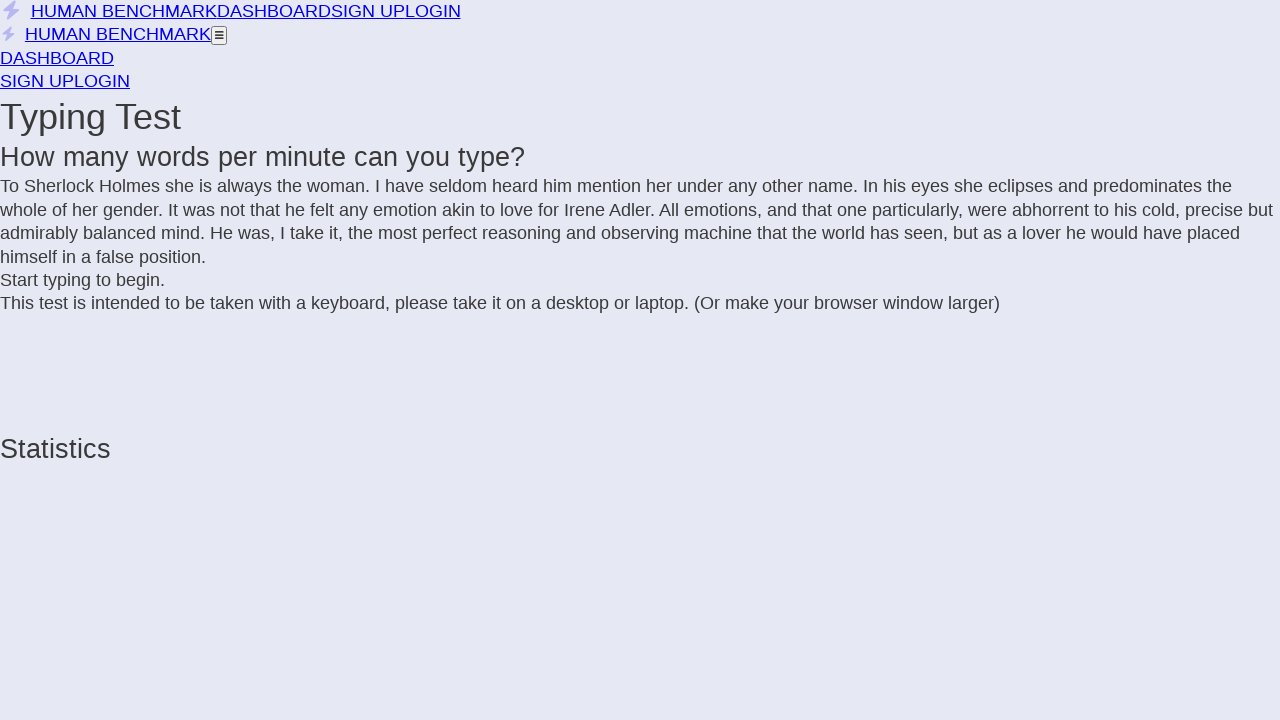

Waited for typing test letters to be visible
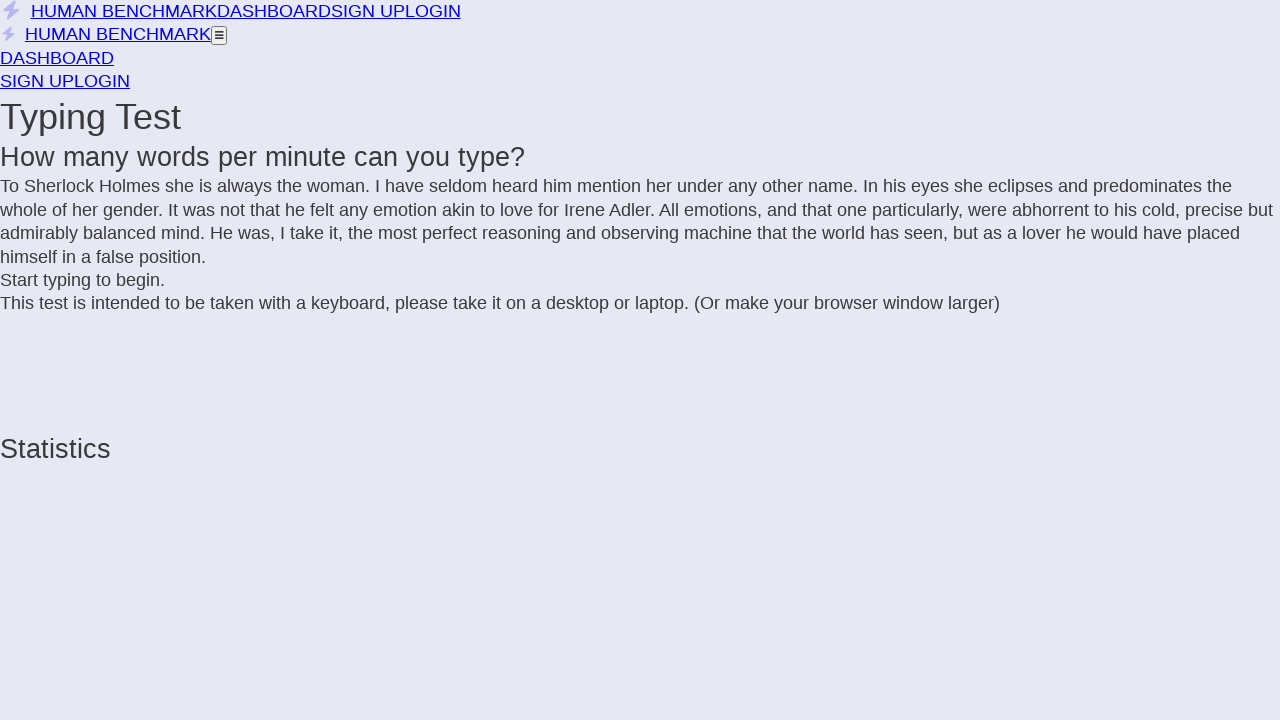

Retrieved text to type: 'To Sherlock Holmes she is always the woman. I have seldom heard him mention her under any other name. In his eyes she eclipses and predominates the whole of her gender. It was not that he felt any emotion akin to love for Irene Adler. All emotions, and that one particularly, were abhorrent to his cold, precise but admirably balanced mind. He was, I take it, the most perfect reasoning and observing machine that the world has seen, but as a lover he would have placed himself in a false position.'
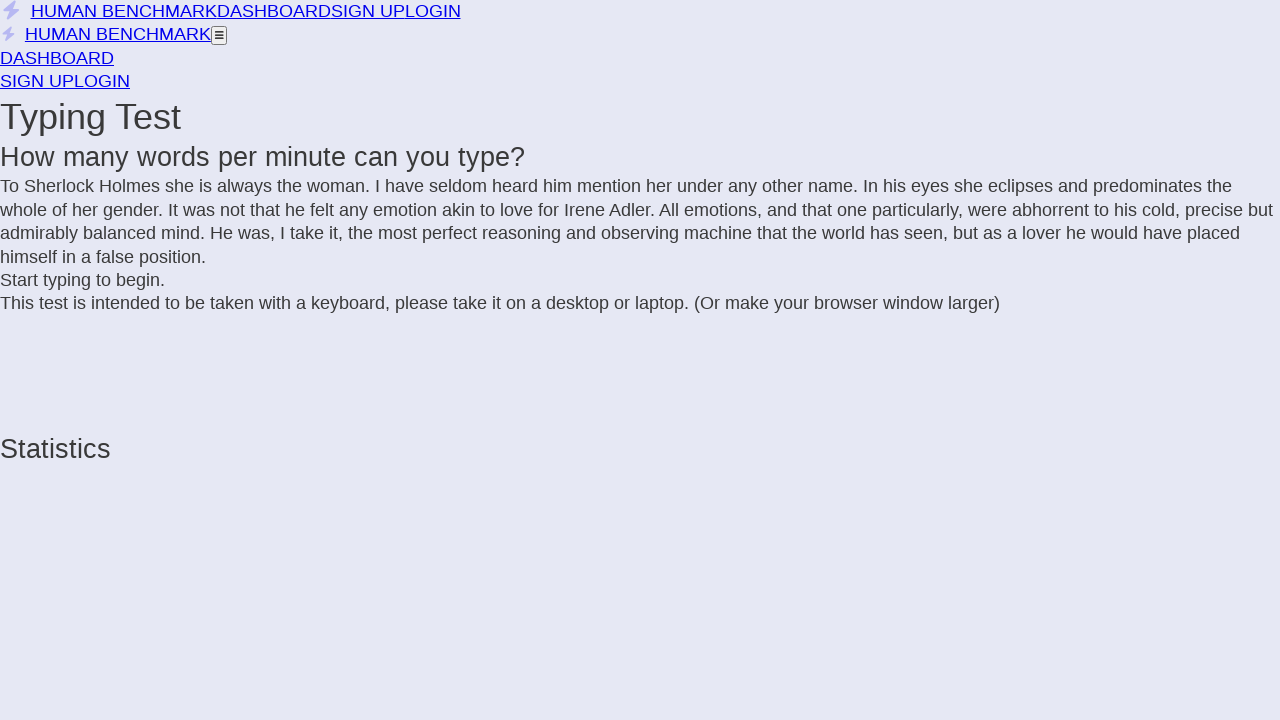

Clicked on typing area to focus it at (640, 222) on .letters
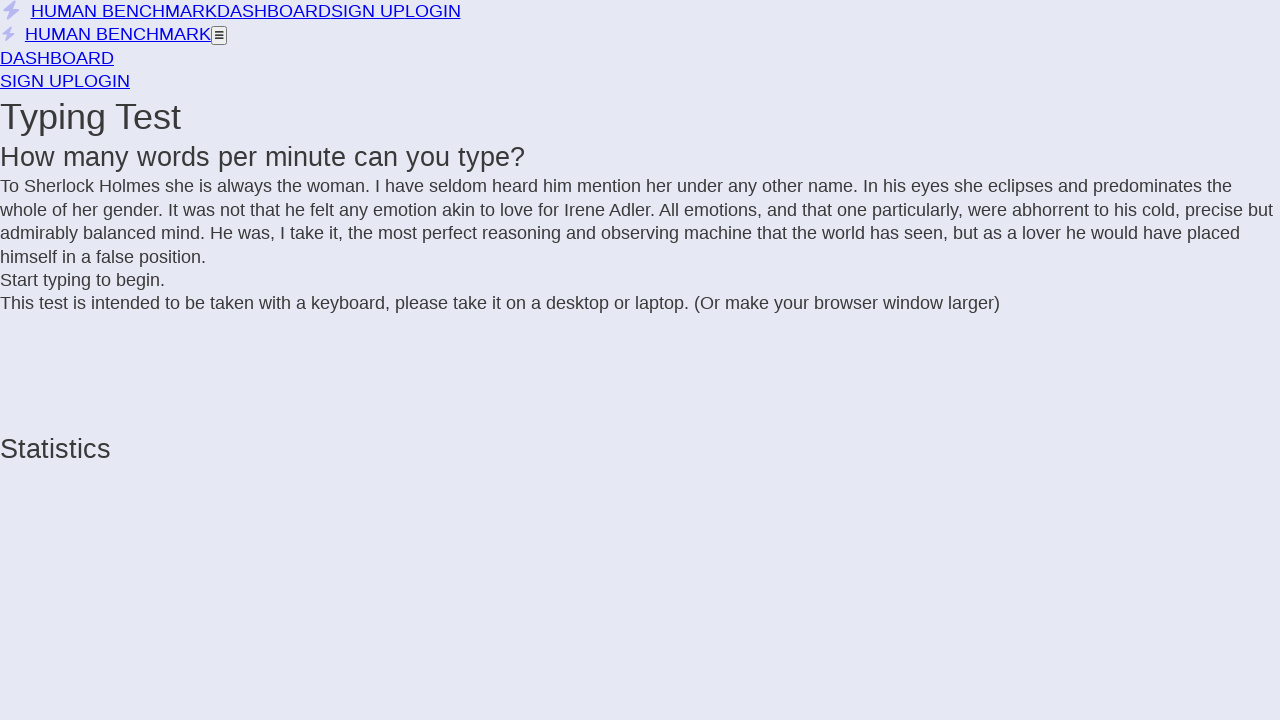

Typed the text into the typing test input field
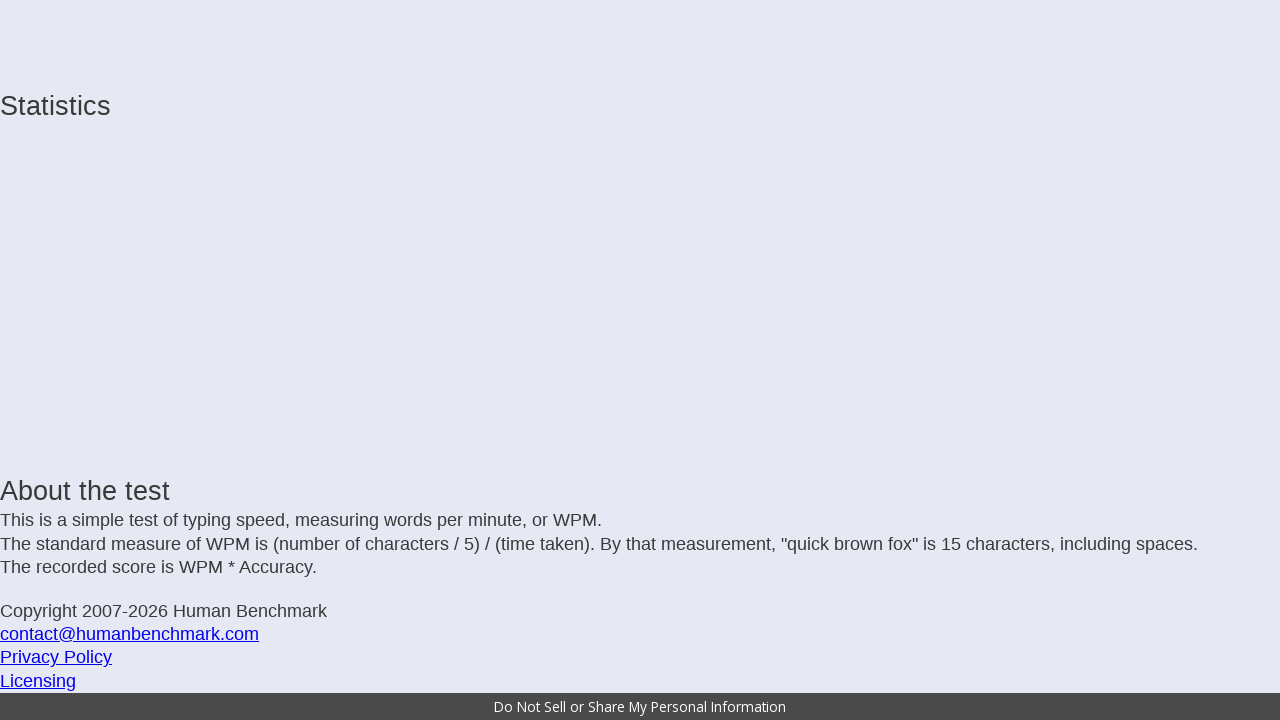

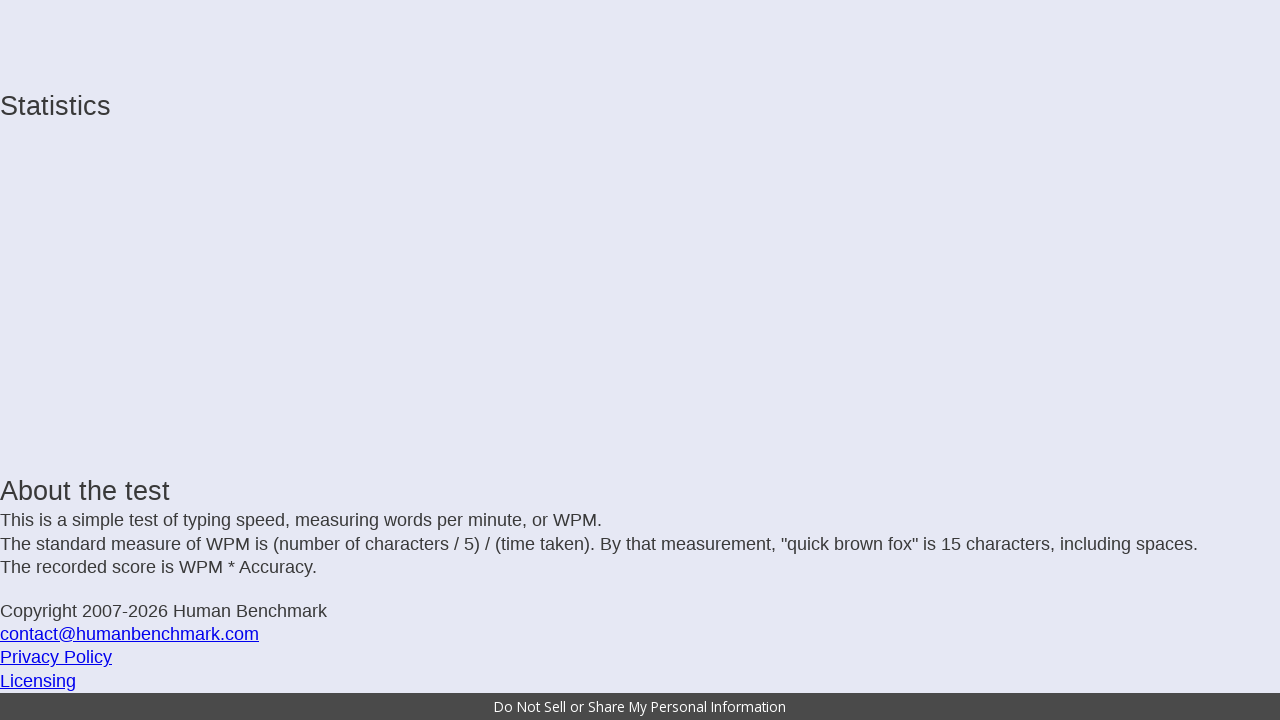